Tests the user registration flow on ParaBank demo site by filling out the registration form with personal details, address, and account credentials.

Starting URL: https://parabank.parasoft.com/parabank/index.htm

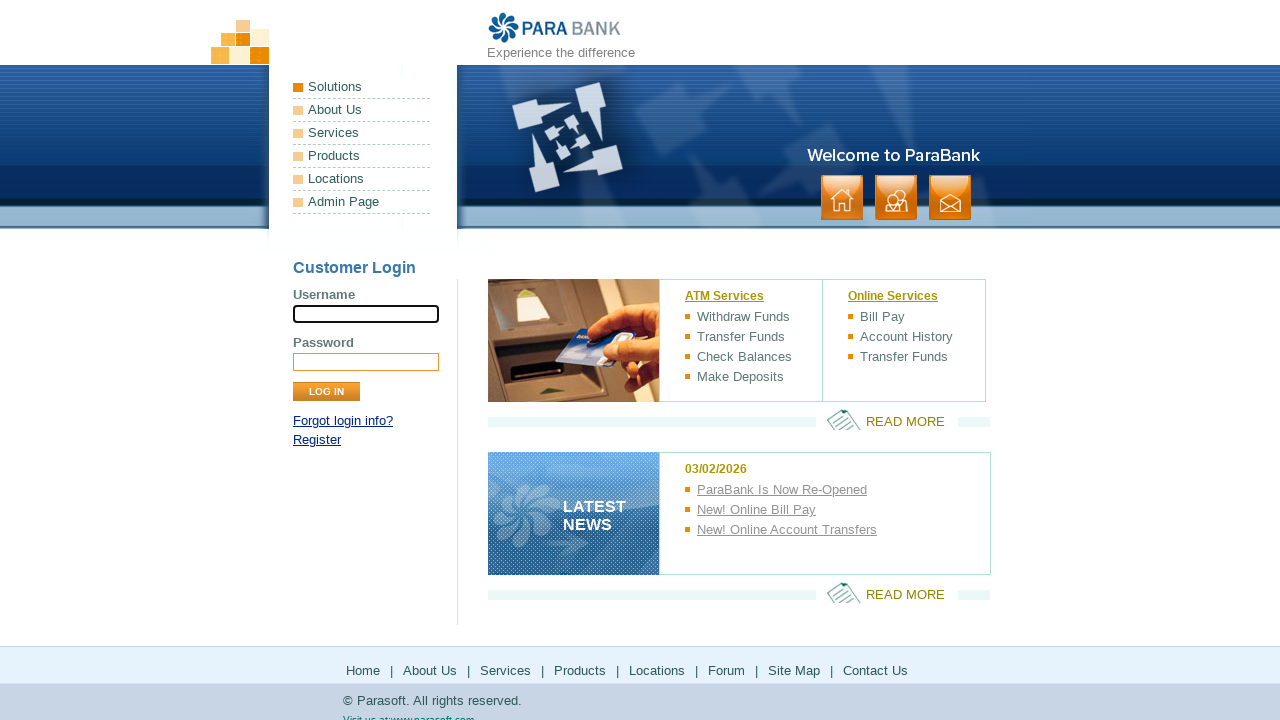

Clicked Register link at (317, 440) on xpath=//a[contains(text(),'Register')]
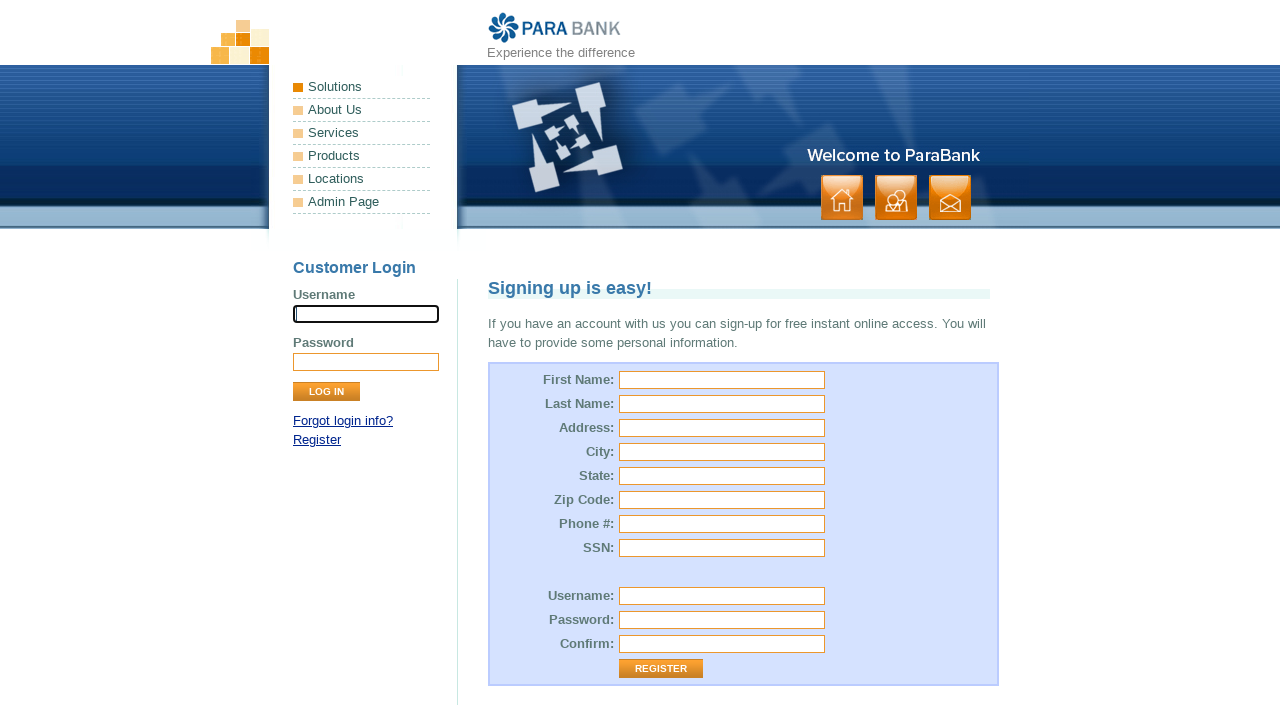

Filled first name field with 'Marcus' on input[name='customer.firstName']
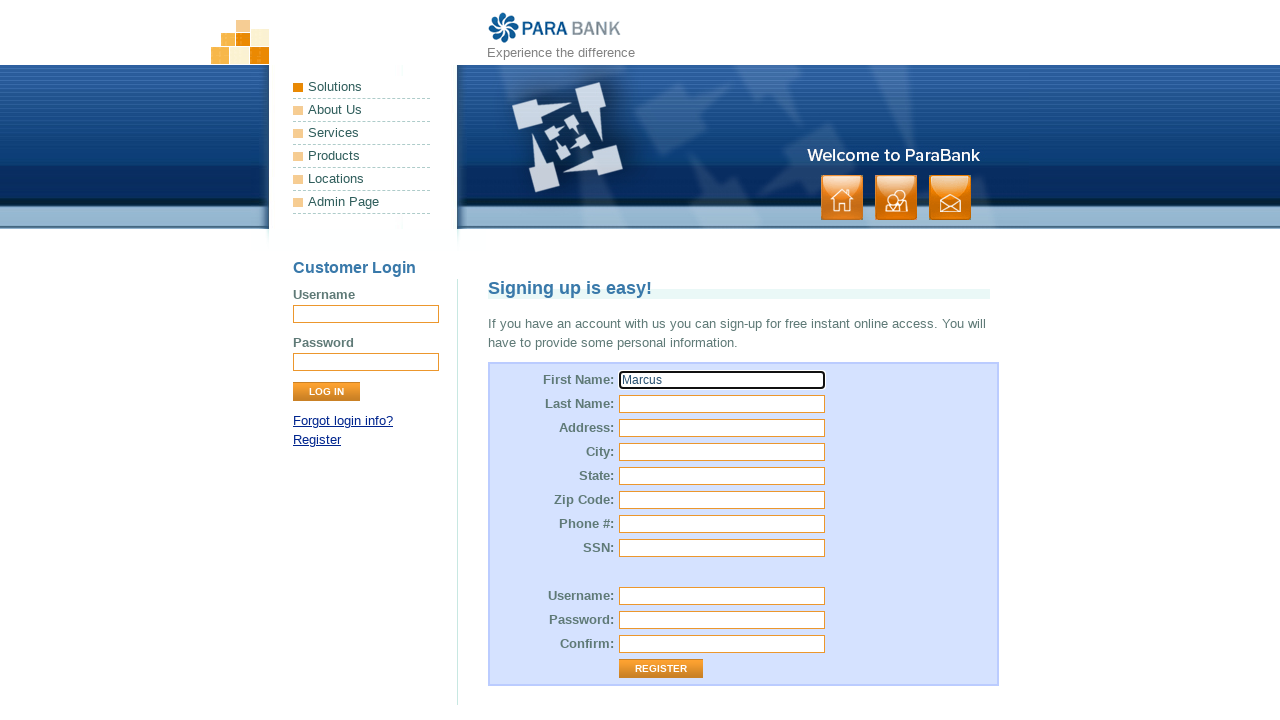

Filled last name field with 'Thompson' on input[name='customer.lastName']
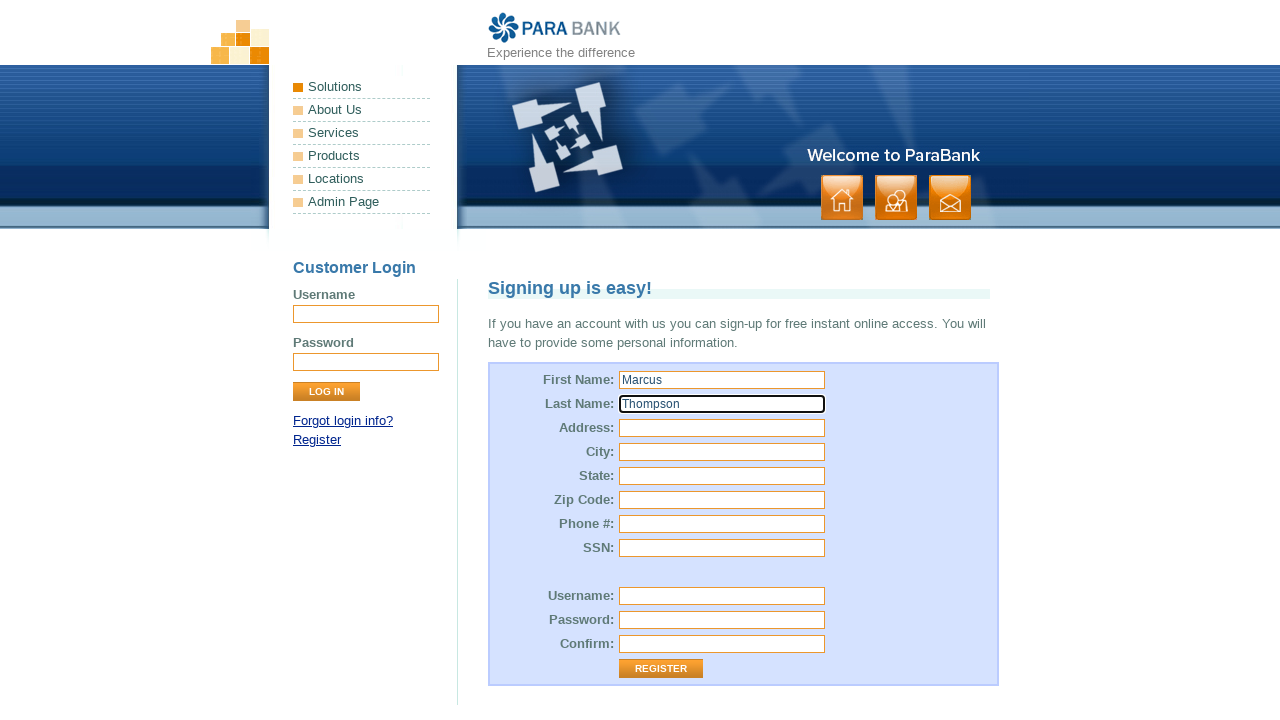

Filled street address with '742 Evergreen Terrace' on input[name='customer.address.street']
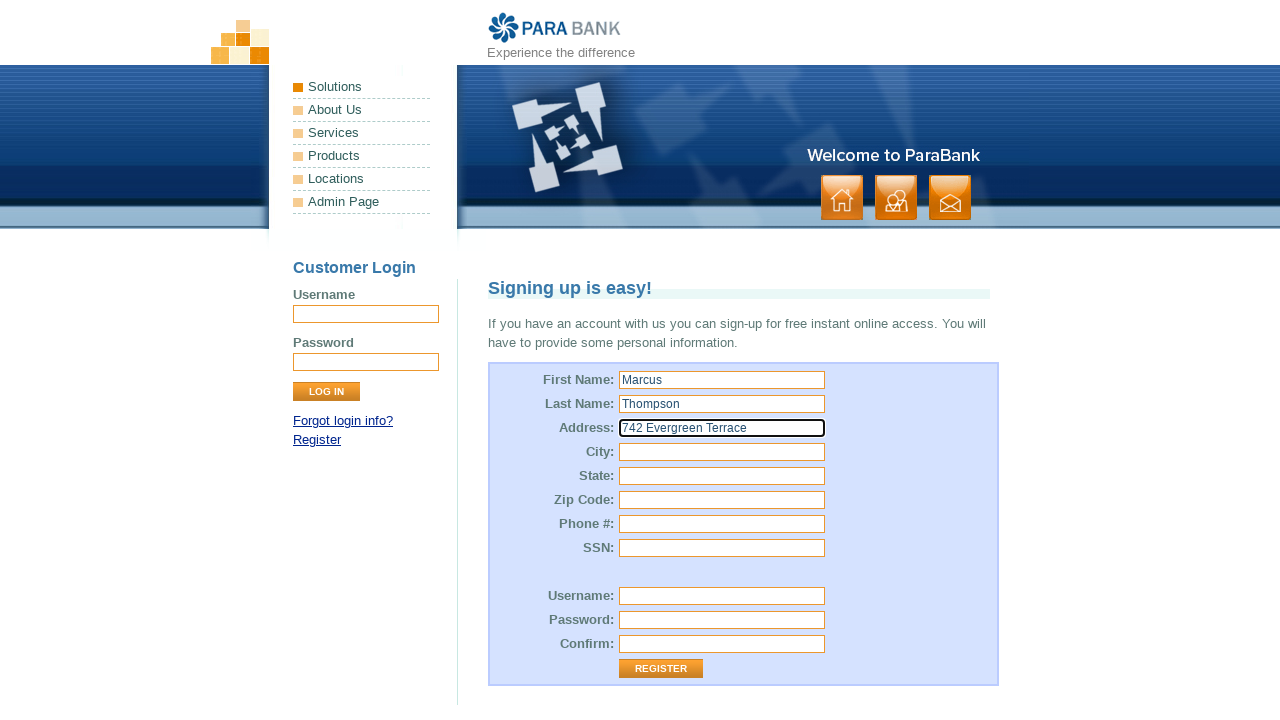

Filled city field with 'Springfield' on input[name='customer.address.city']
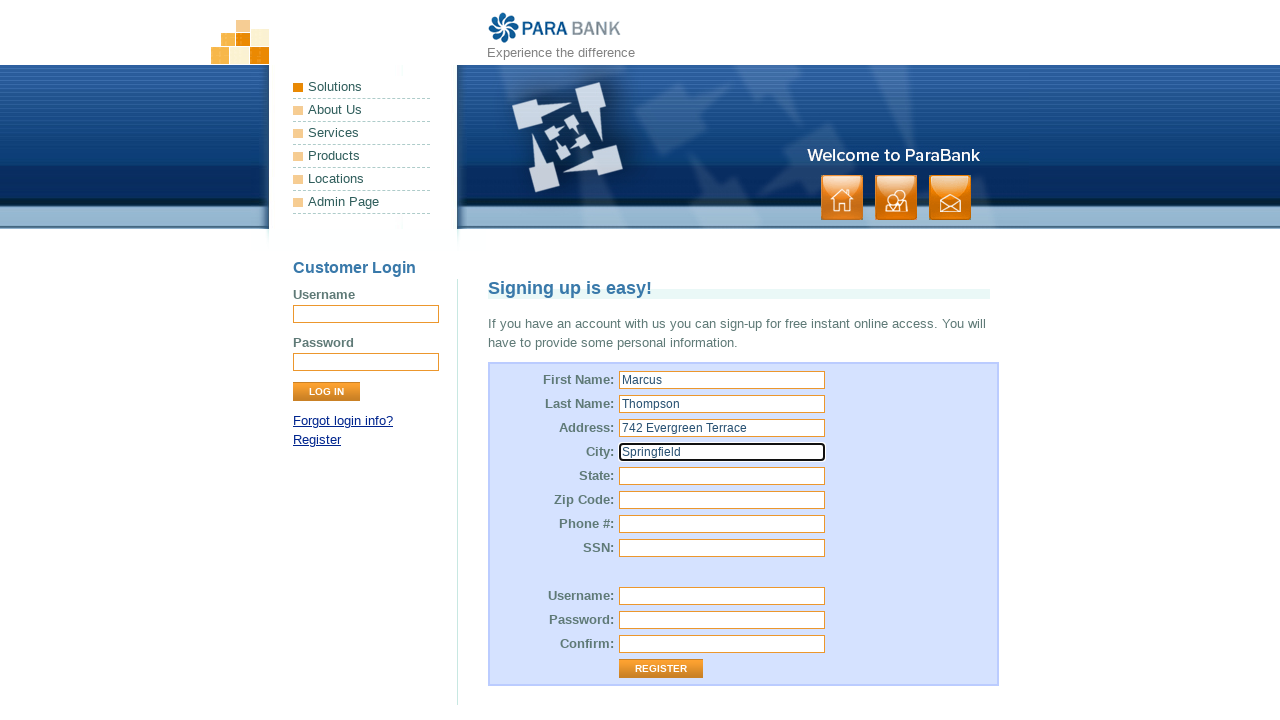

Filled state field with 'Illinois' on input[name='customer.address.state']
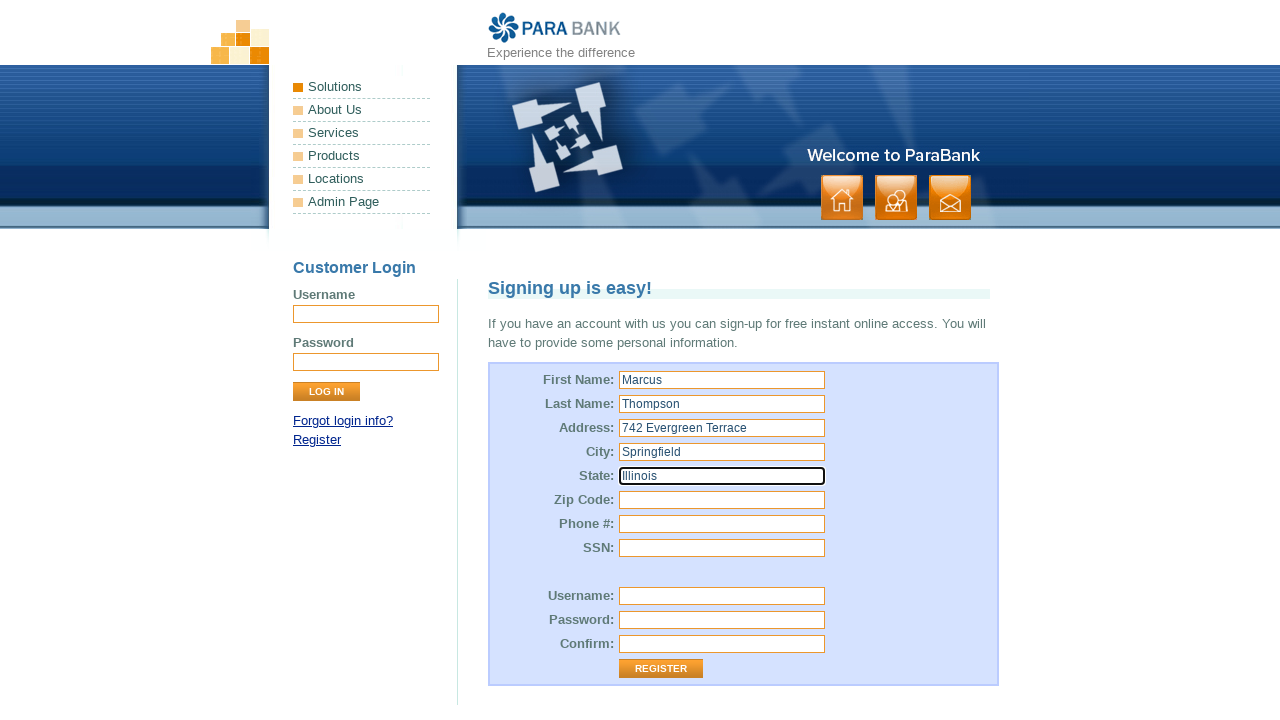

Filled zip code field with '62701' on input[name='customer.address.zipCode']
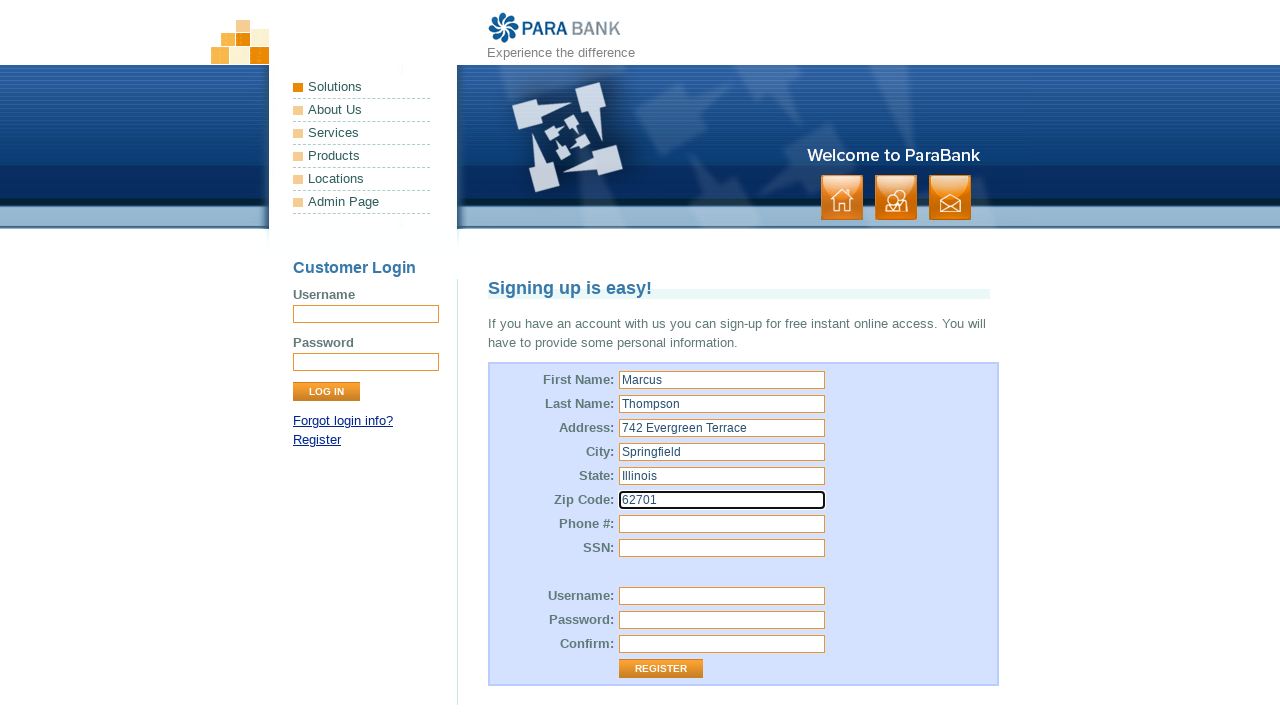

Filled phone number field with '5551234567' on input[name='customer.phoneNumber']
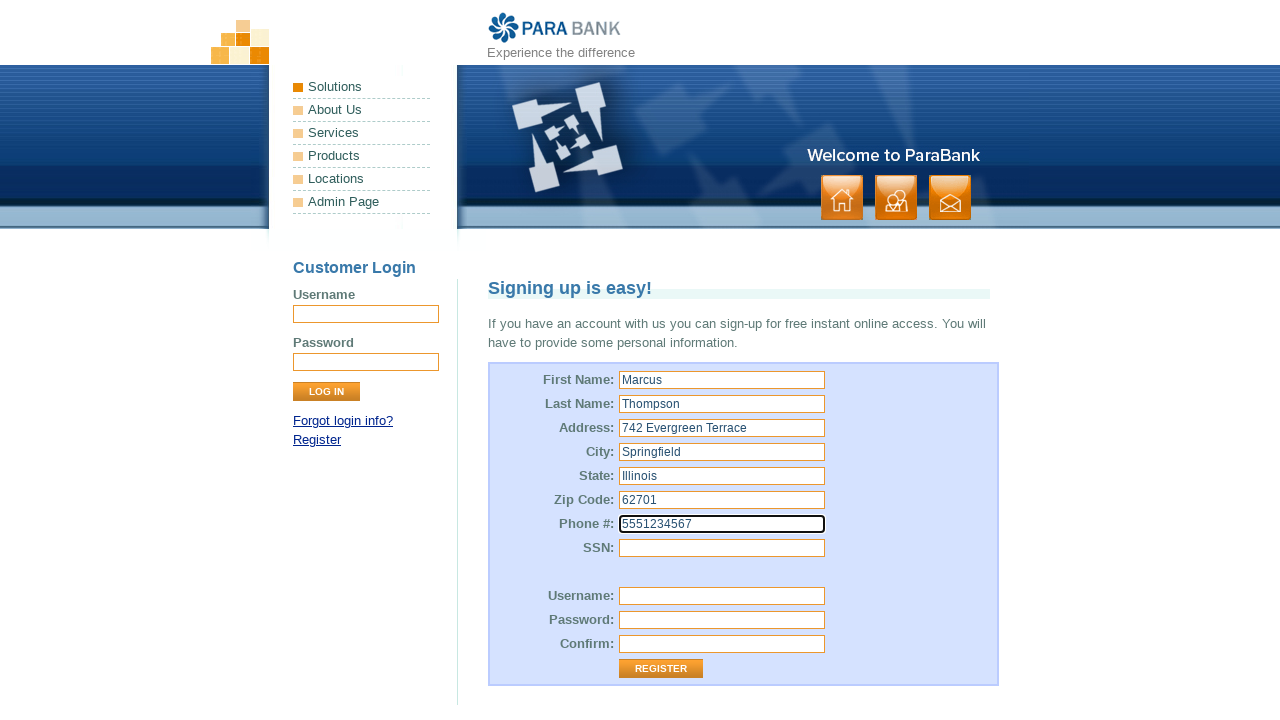

Filled SSN field with '123456789' on input[name='customer.ssn']
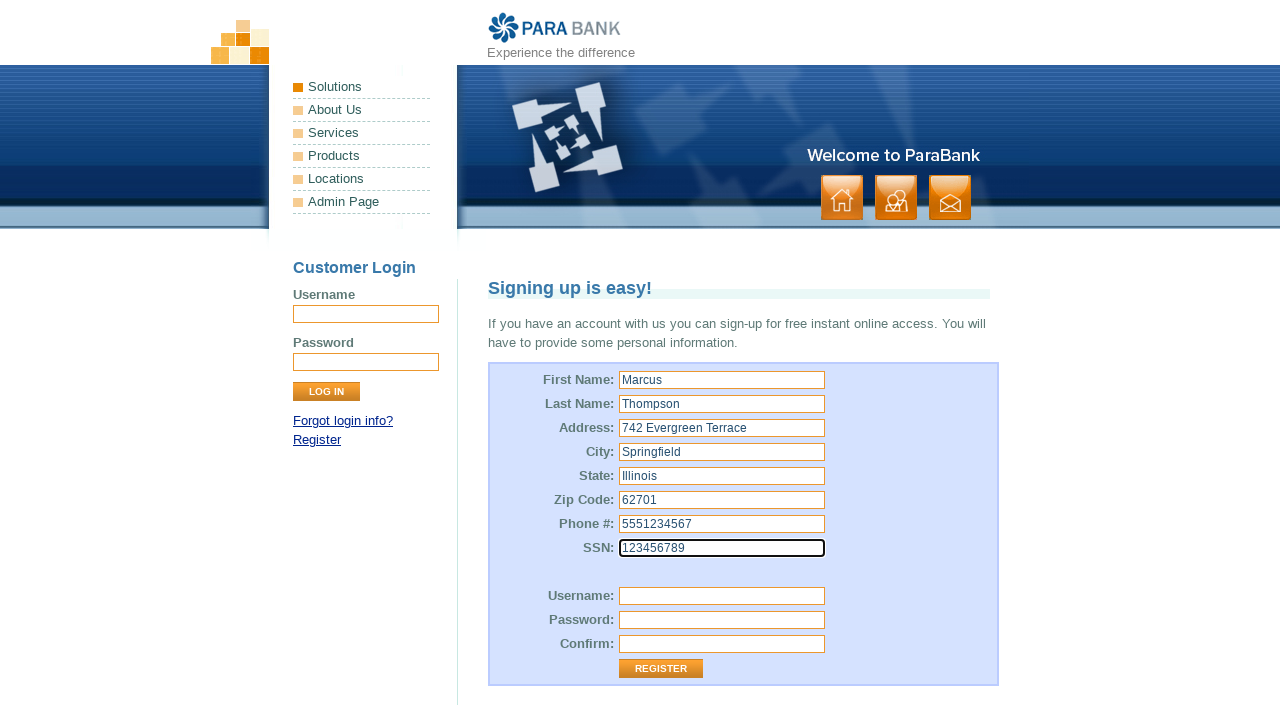

Filled username field with 'marcustest2024' on input[name='customer.username']
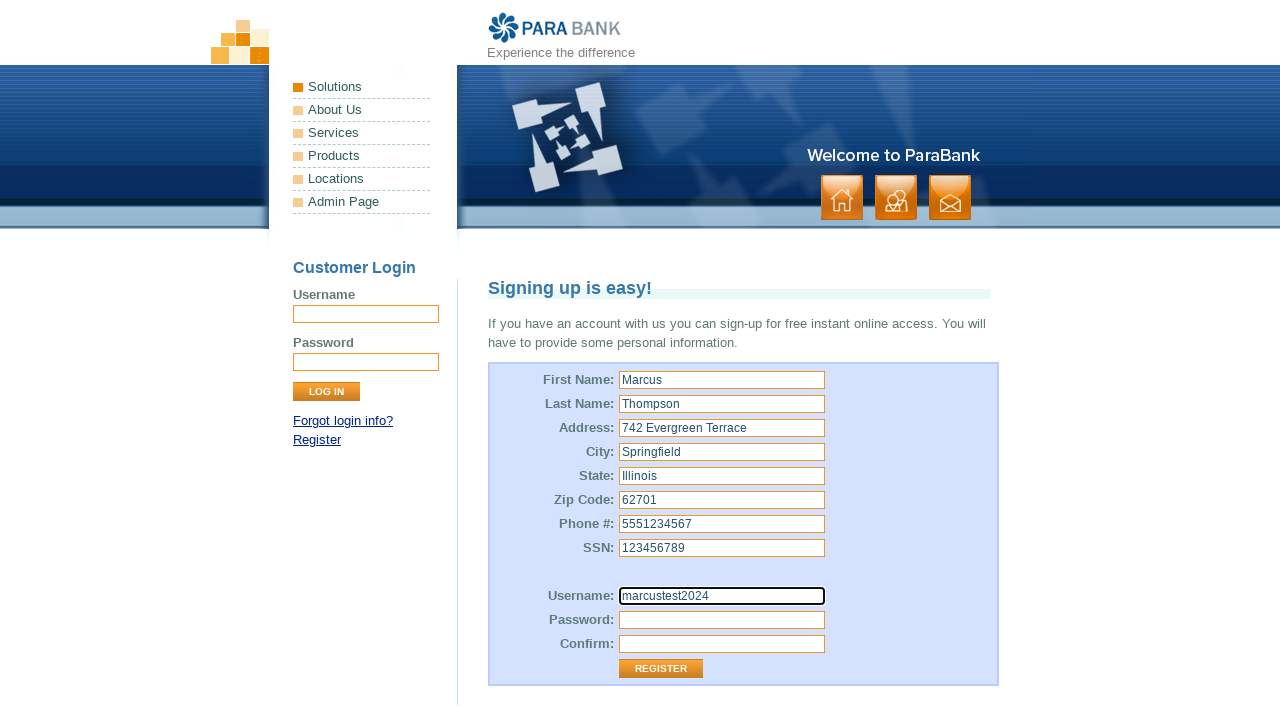

Filled password field with 'SecurePass123' on input[name='customer.password']
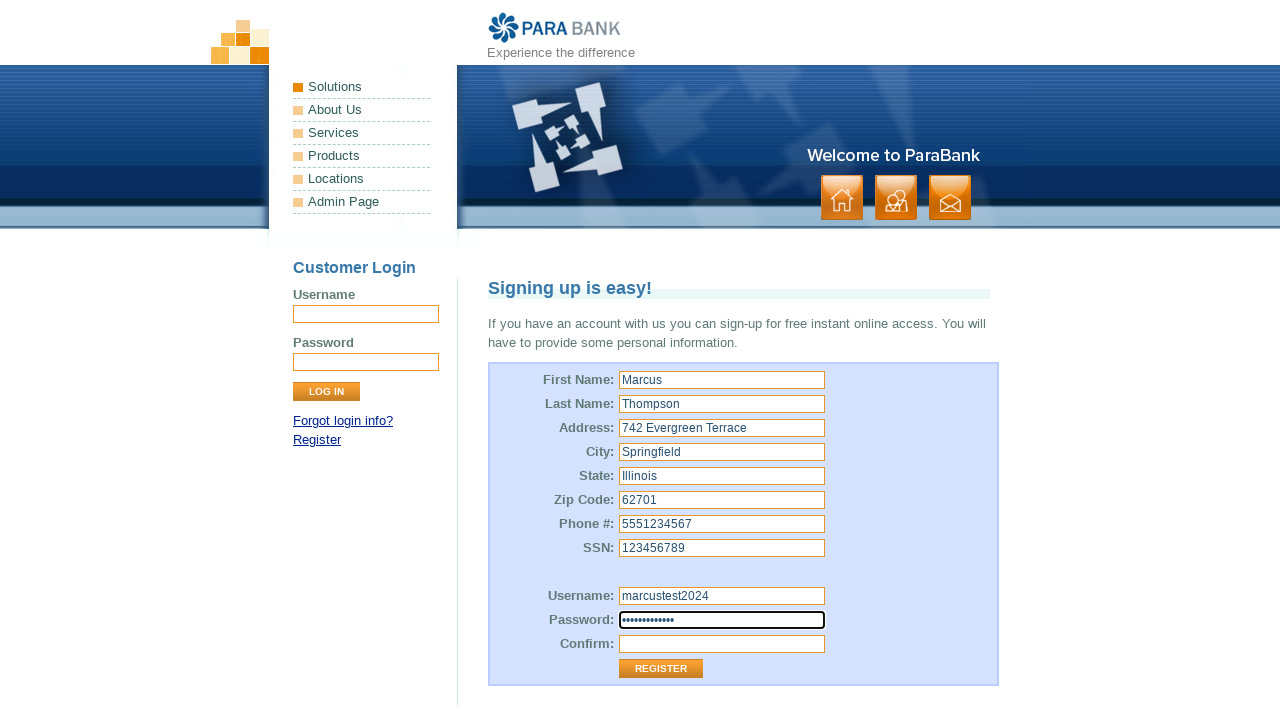

Filled repeated password field with 'SecurePass123' on input[name='repeatedPassword']
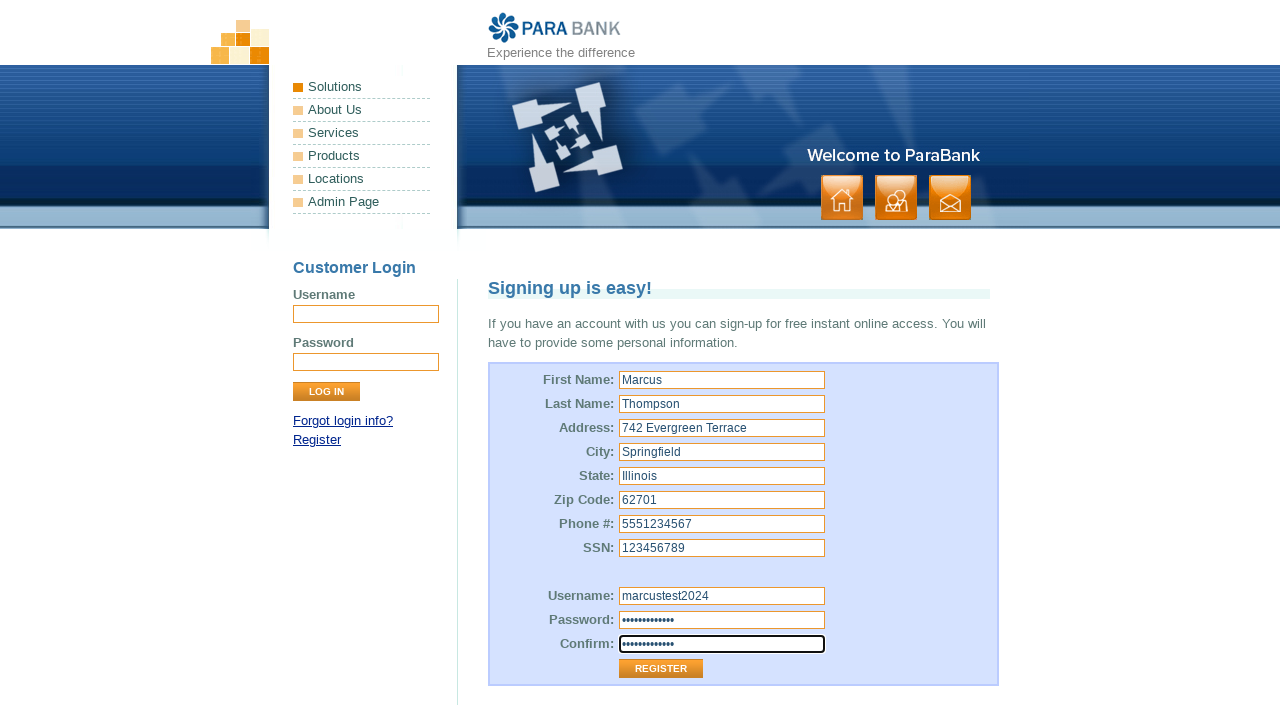

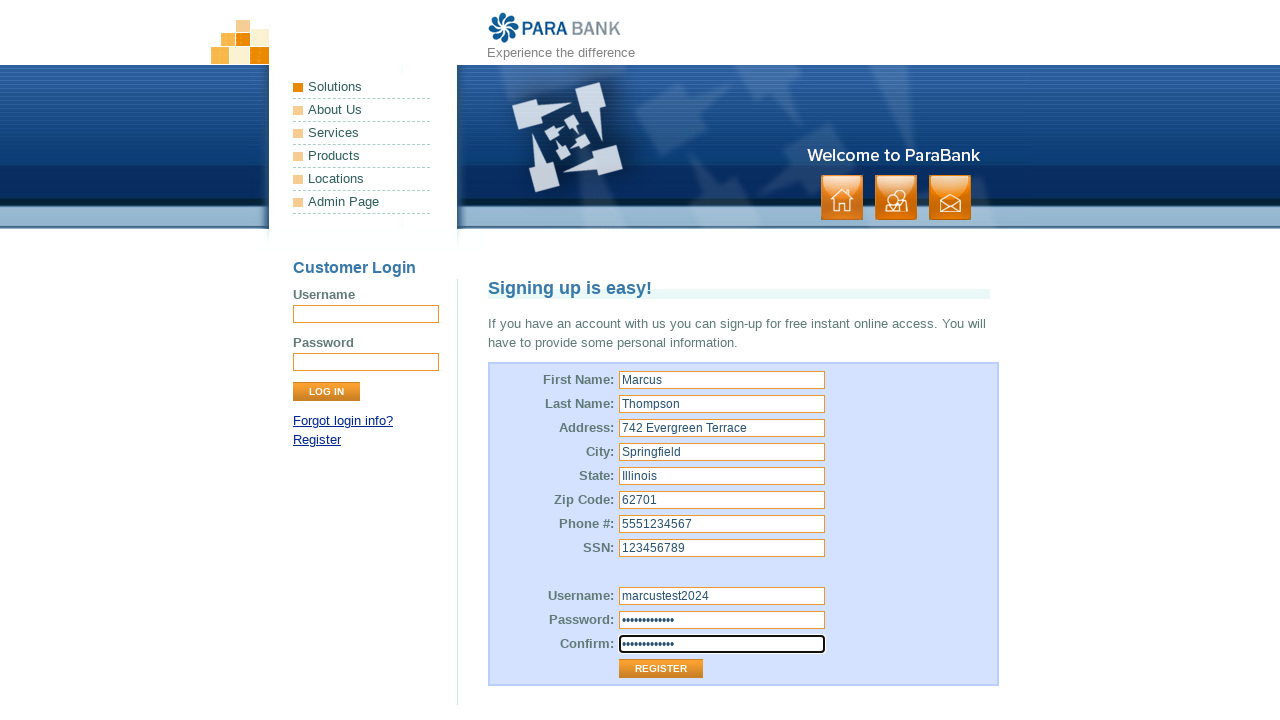